Tests search functionality on a fabric store website by searching for "замша" (suede) and verifying results contain the search term

Starting URL: https://tkani-feya.ru/

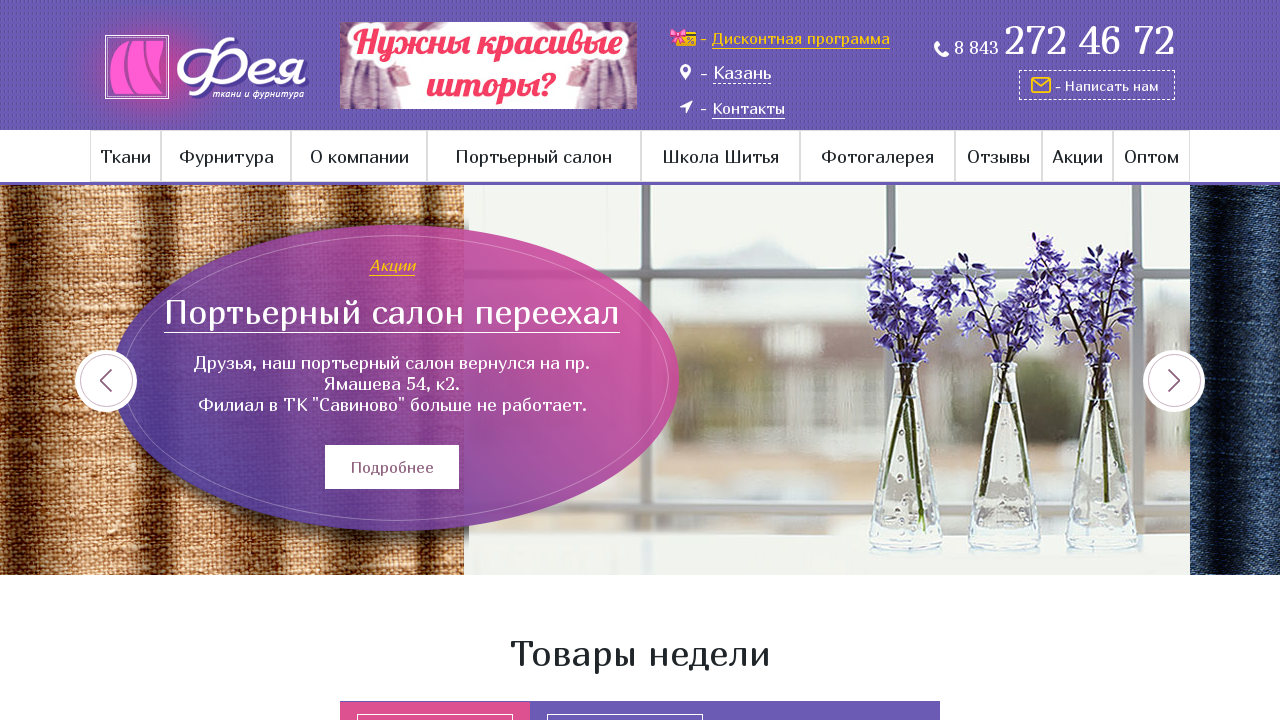

Search input wrapper loaded
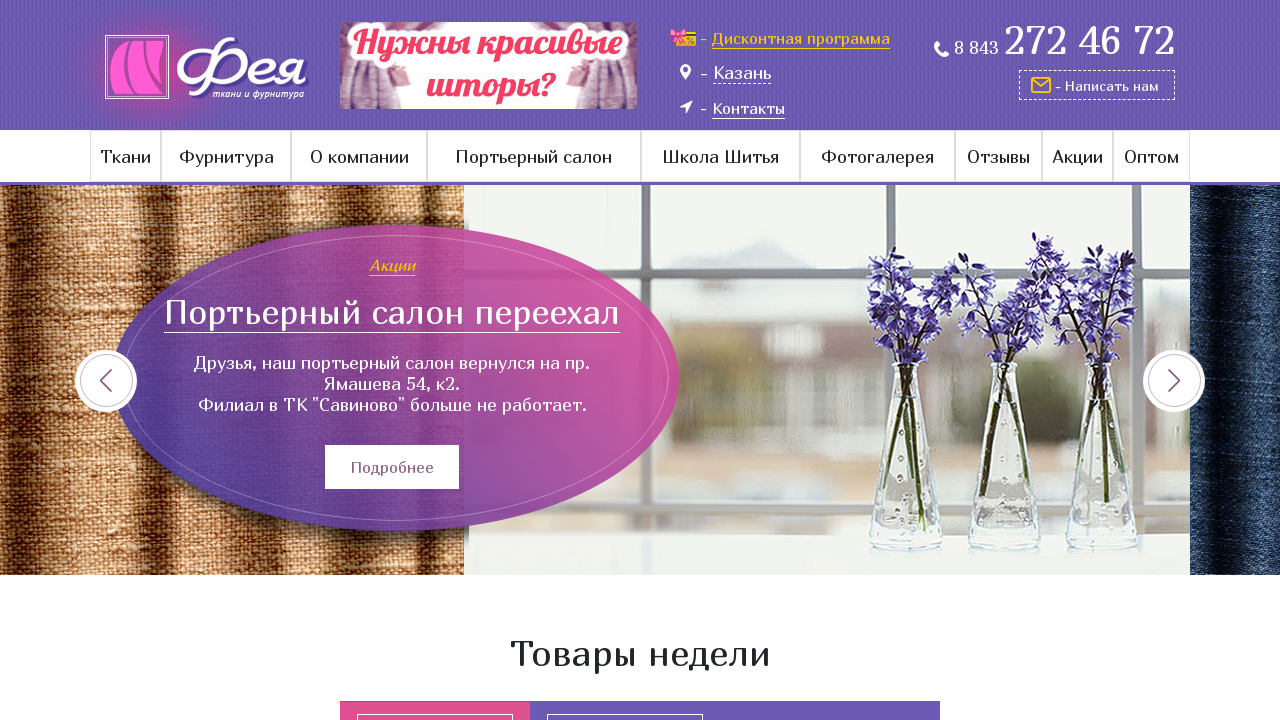

Filled search field with 'замша' (suede) on .search-wrap input[type='text']
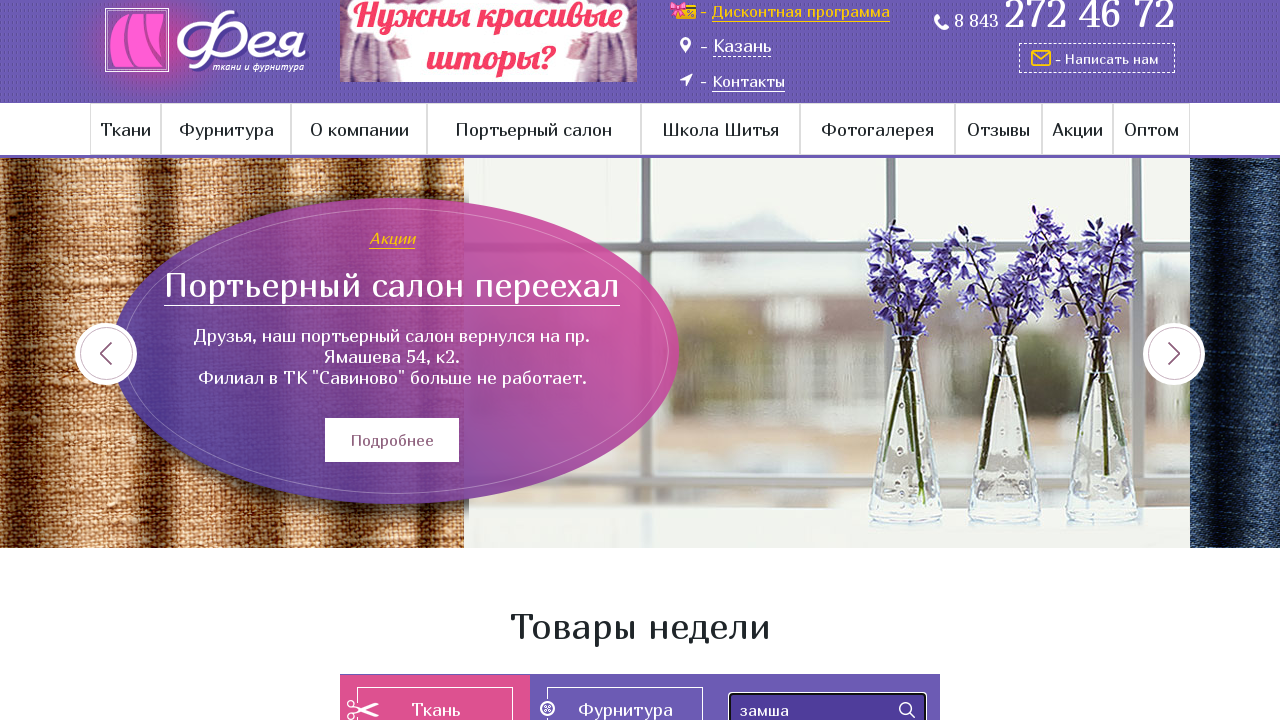

Clicked search submit button at (907, 710) on .search-wrap input[type='submit']
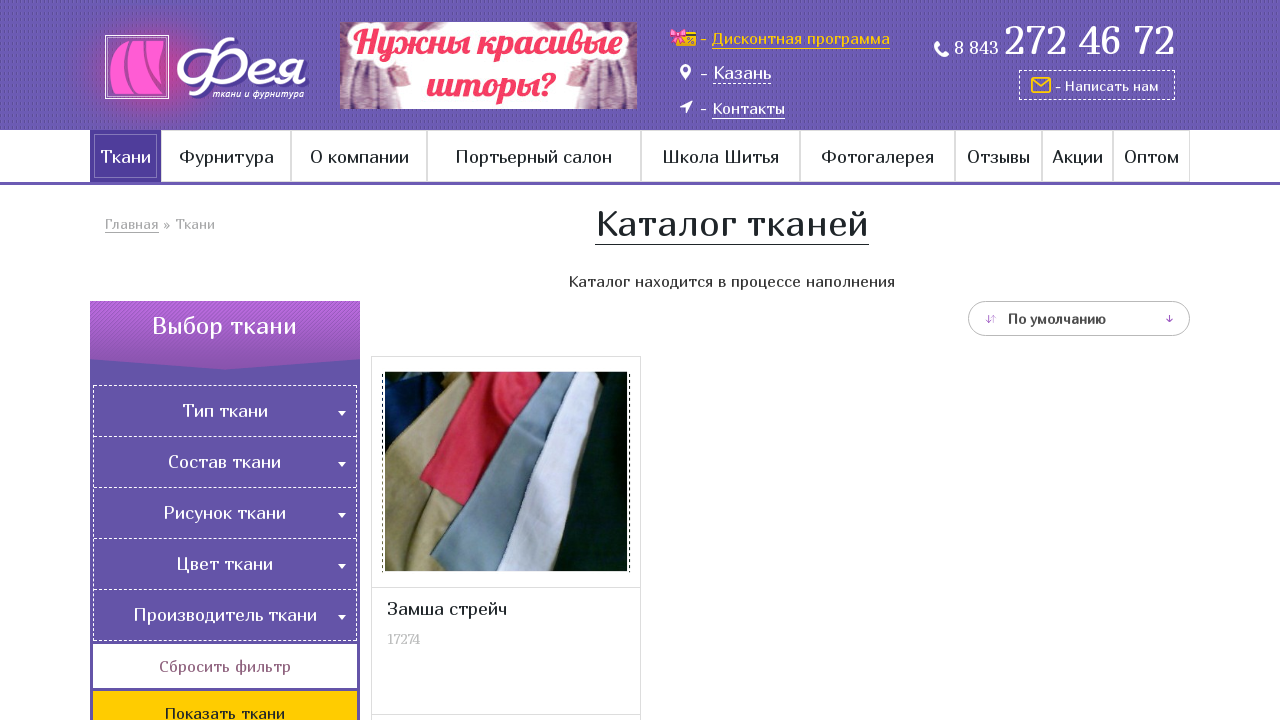

Search results catalog loaded successfully
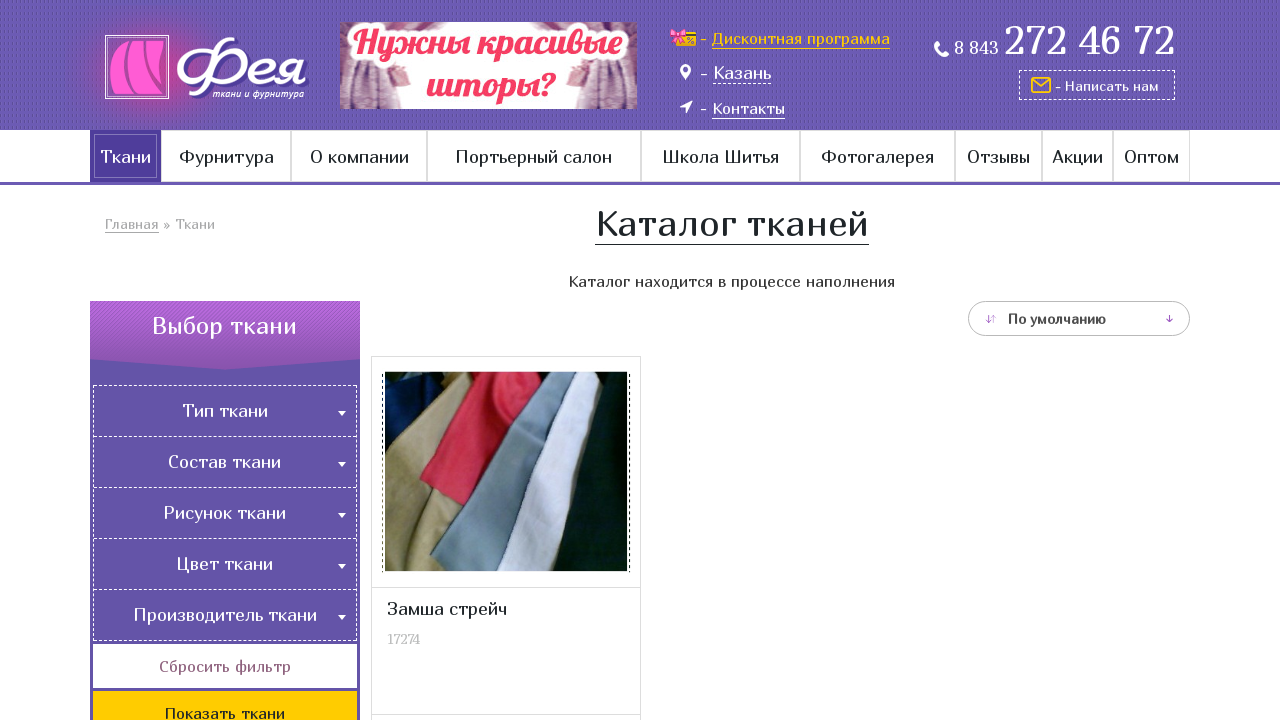

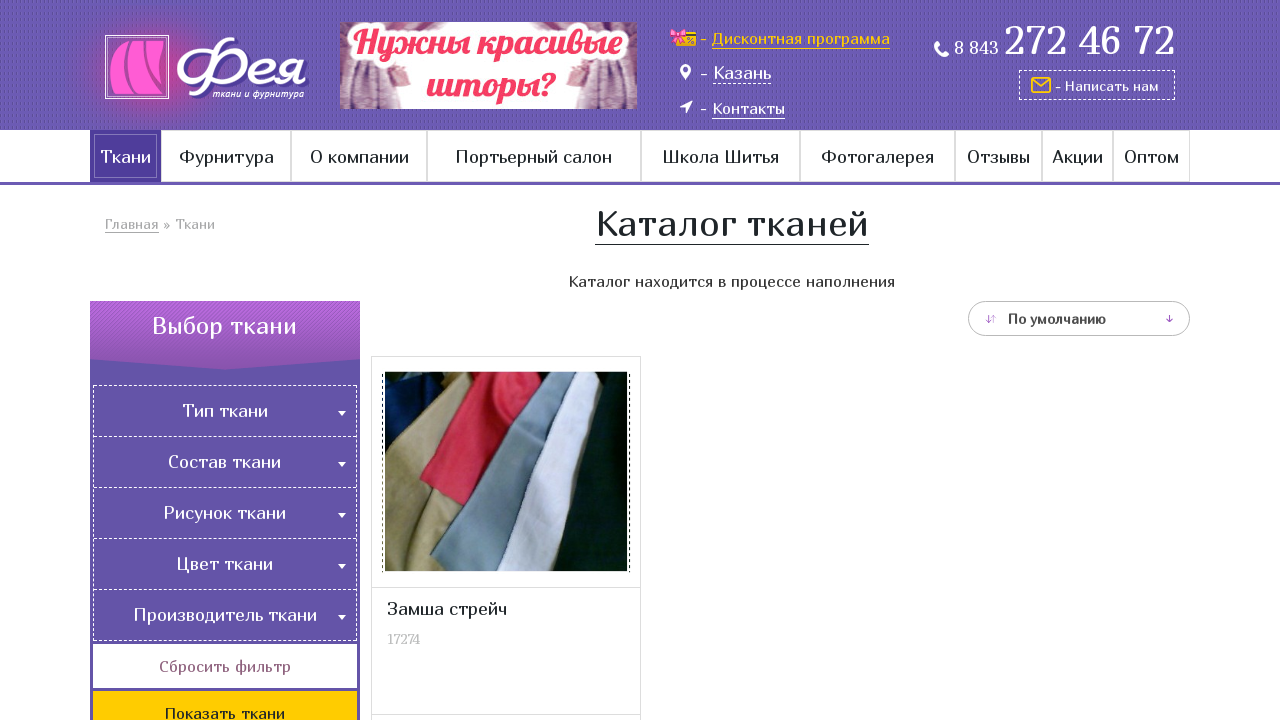